Tests jQuery UI selectable widget by selecting multiple items using click and hold actions

Starting URL: http://jqueryui.com/selectable/

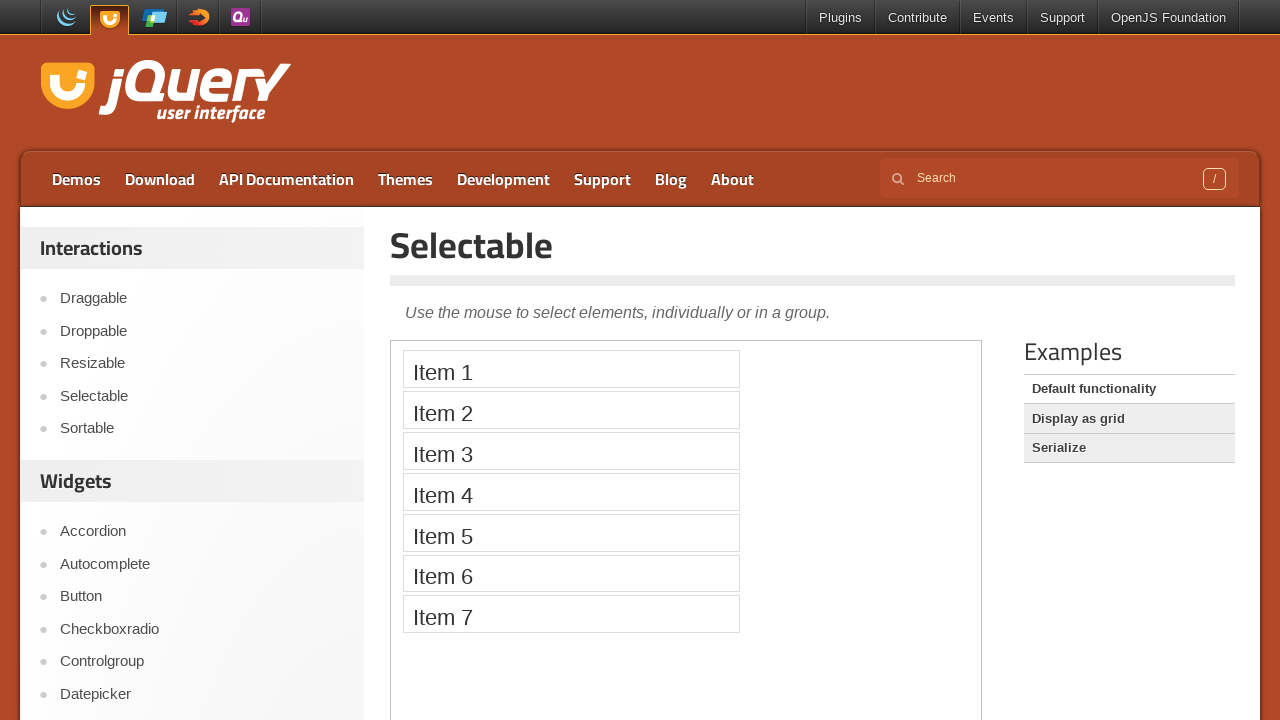

Located the demo iframe for selectable widget
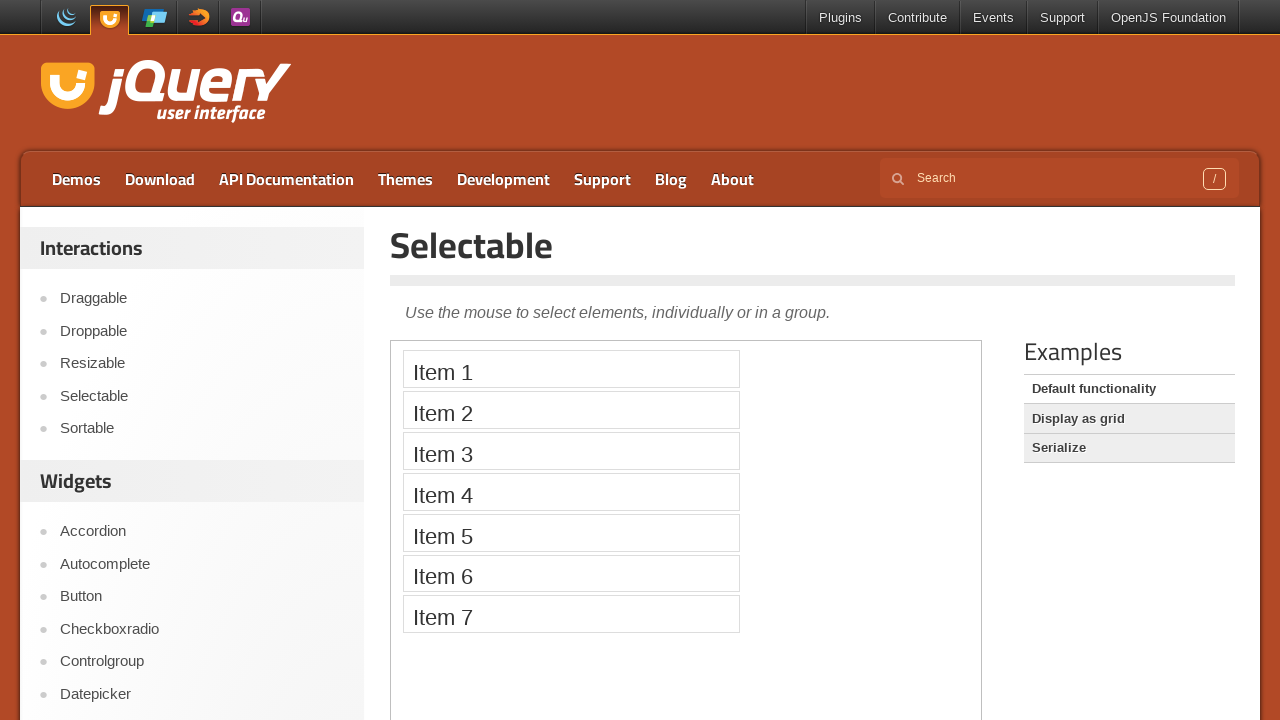

Located Item 1 element in selectable list
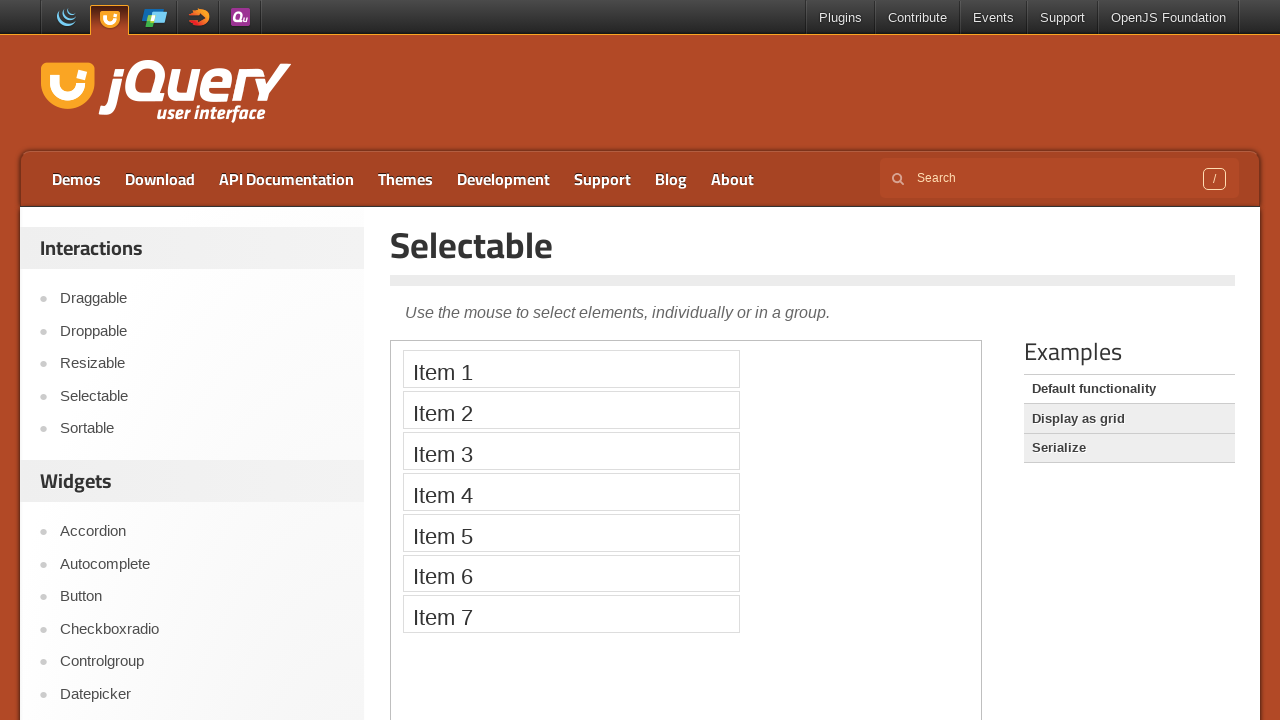

Located Item 4 element in selectable list
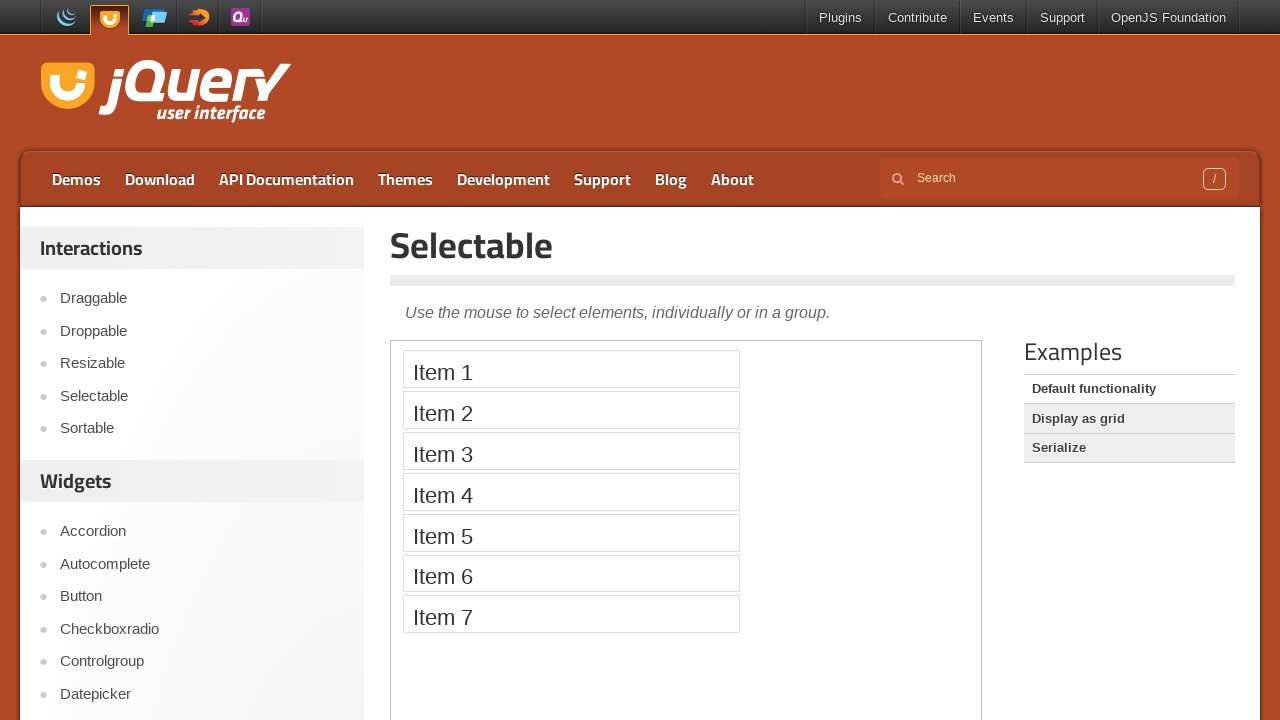

Clicked Item 1 to start selection at (571, 369) on .demo-frame >> internal:control=enter-frame >> text='Item 1'
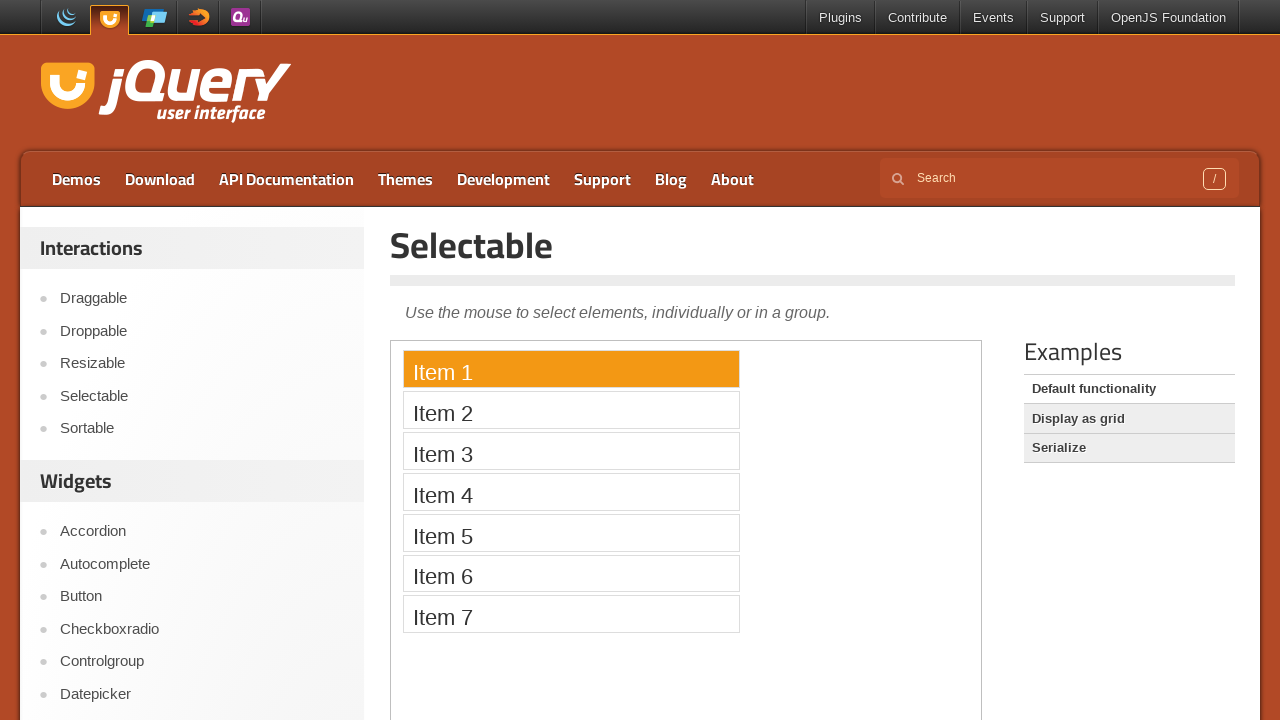

Ctrl+clicked Item 4 to add it to multi-selection at (571, 492) on .demo-frame >> internal:control=enter-frame >> text='Item 4'
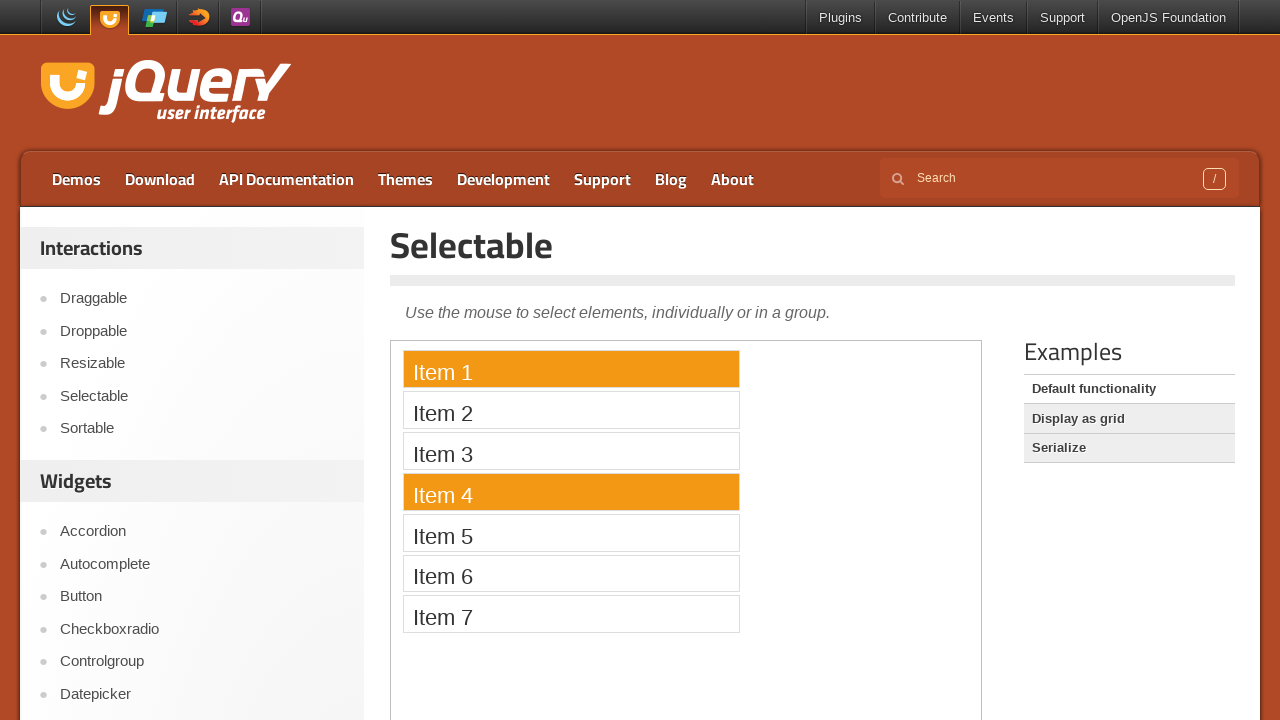

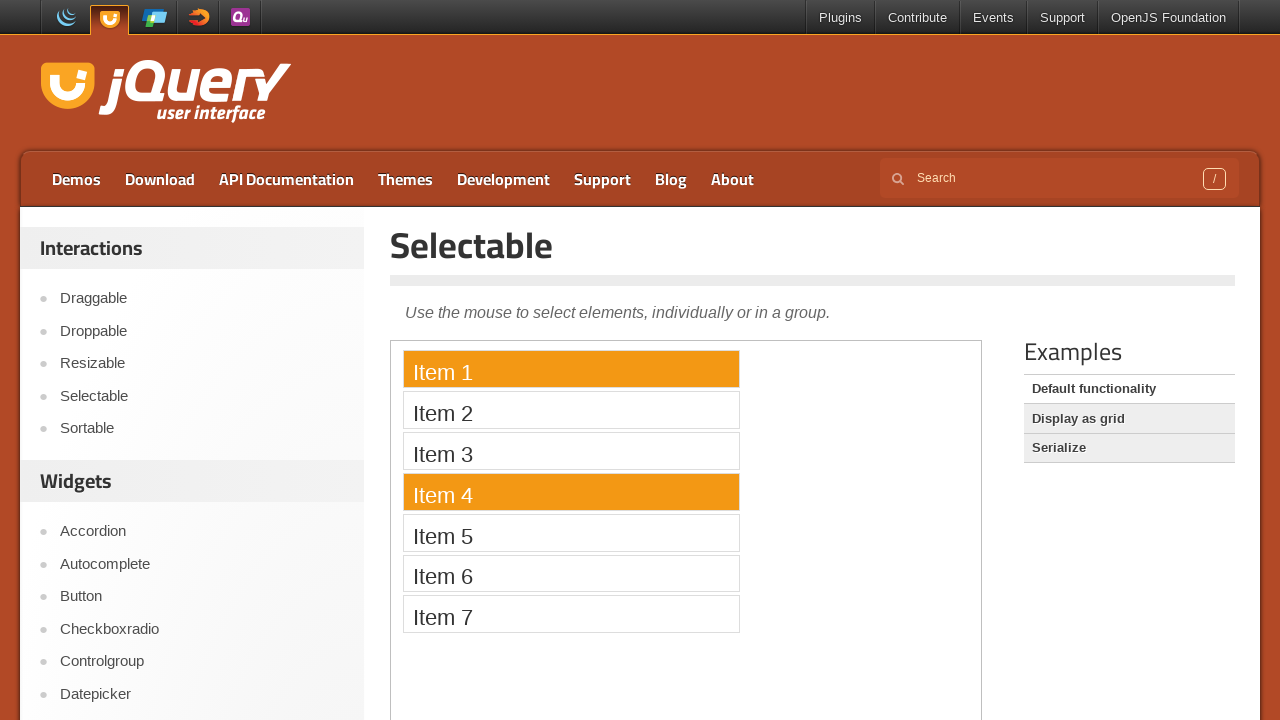